Tests number input field behavior by pressing arrow up key to increment the value

Starting URL: http://the-internet.herokuapp.com/inputs

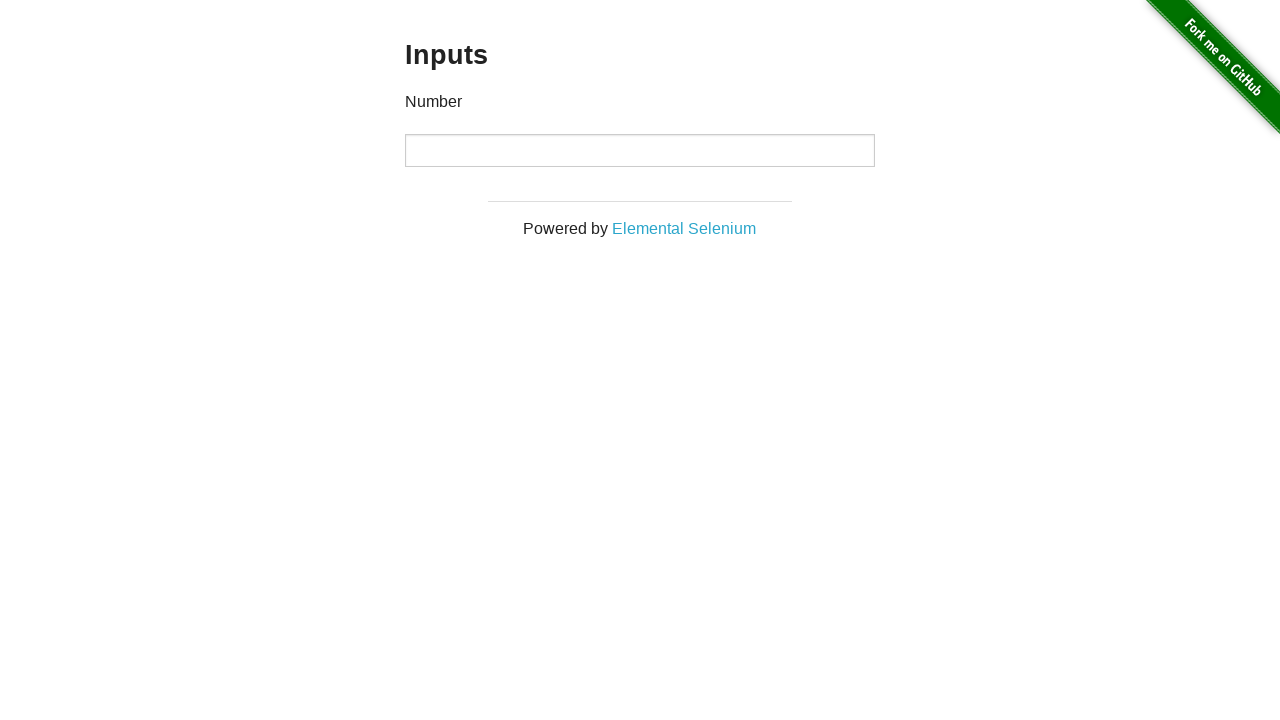

Navigated to the-internet.herokuapp.com/inputs
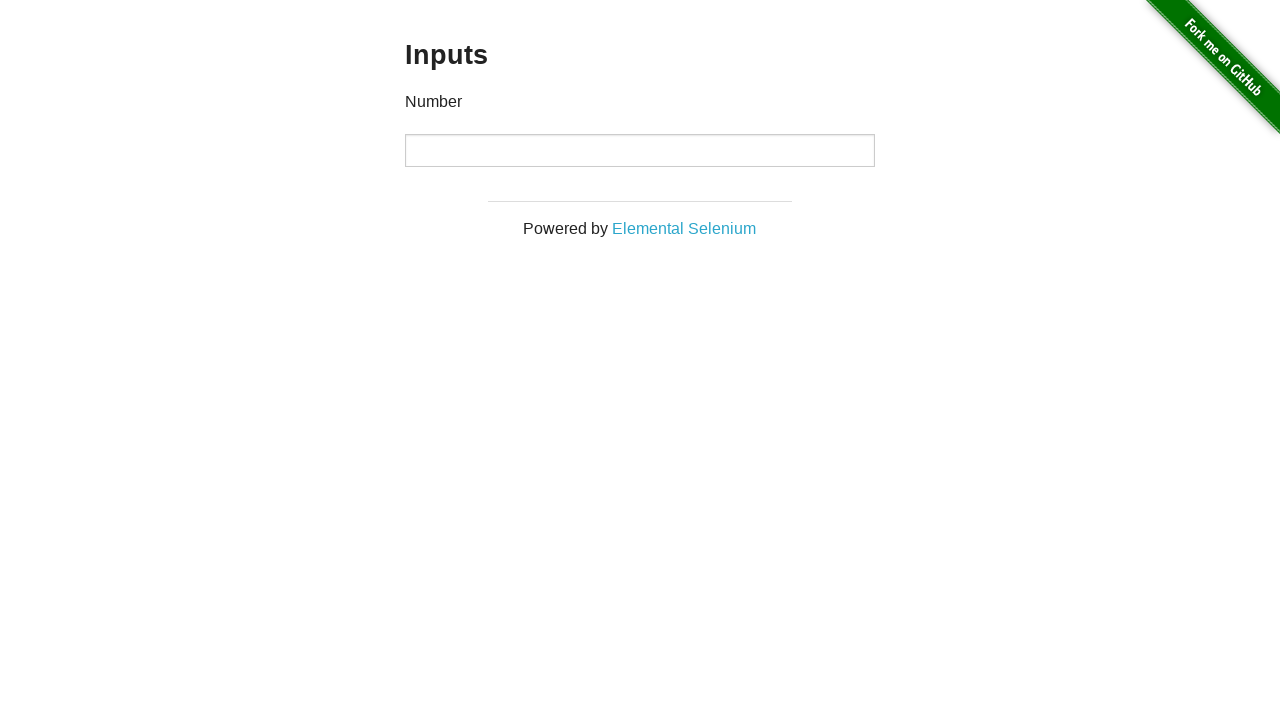

Pressed ArrowUp key on number input field to increment value on input[type='number']
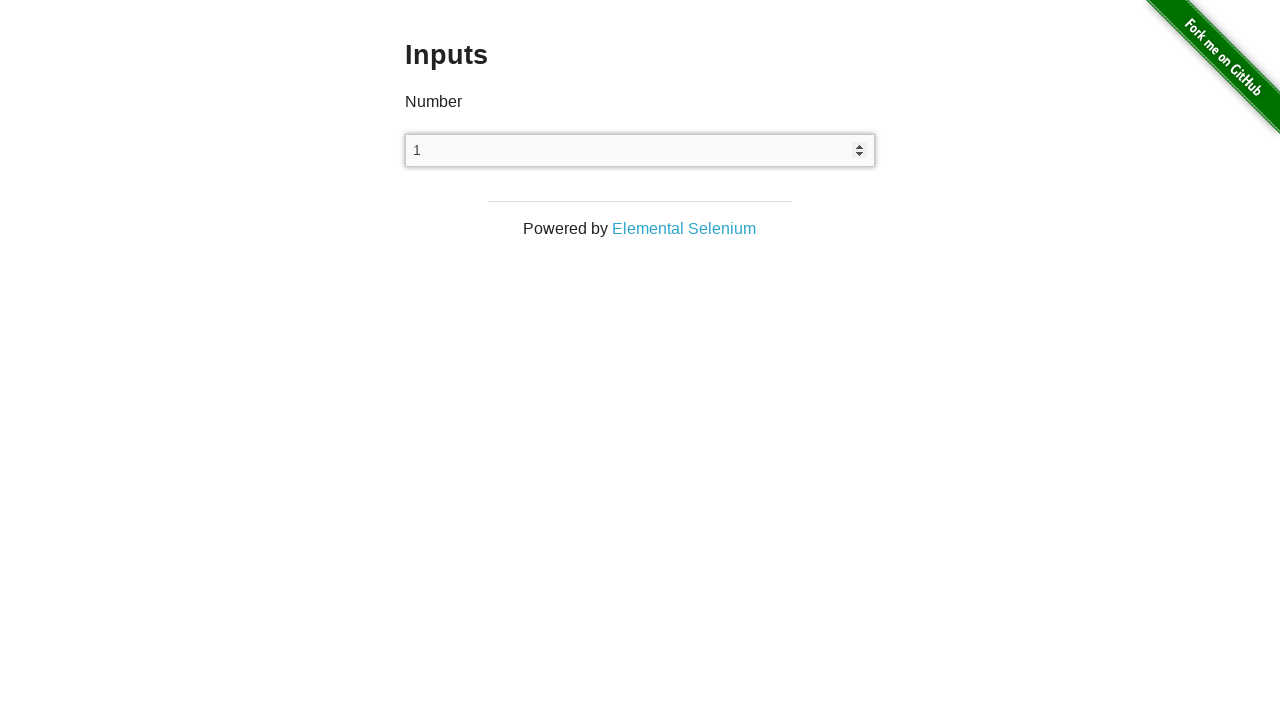

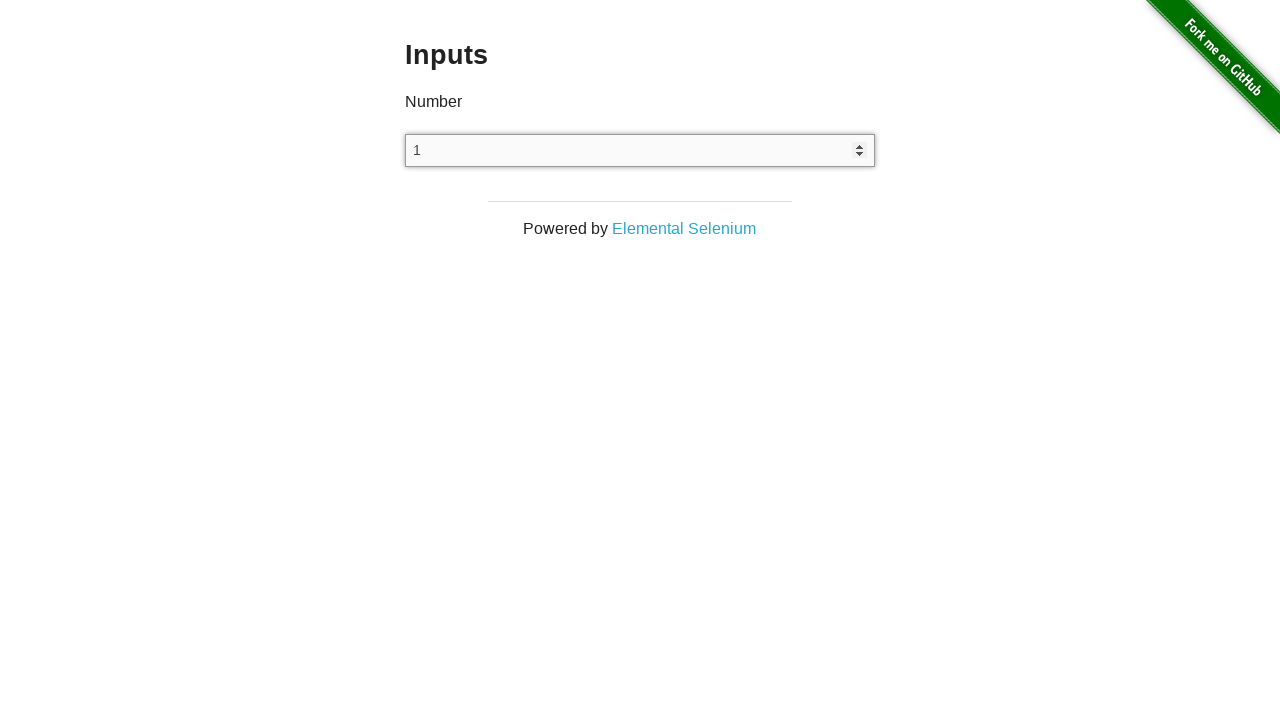